Tests responsive menu visibility by checking if the menu toggle button is displayed at different viewport sizes

Starting URL: https://cms.demo.katalon.com/

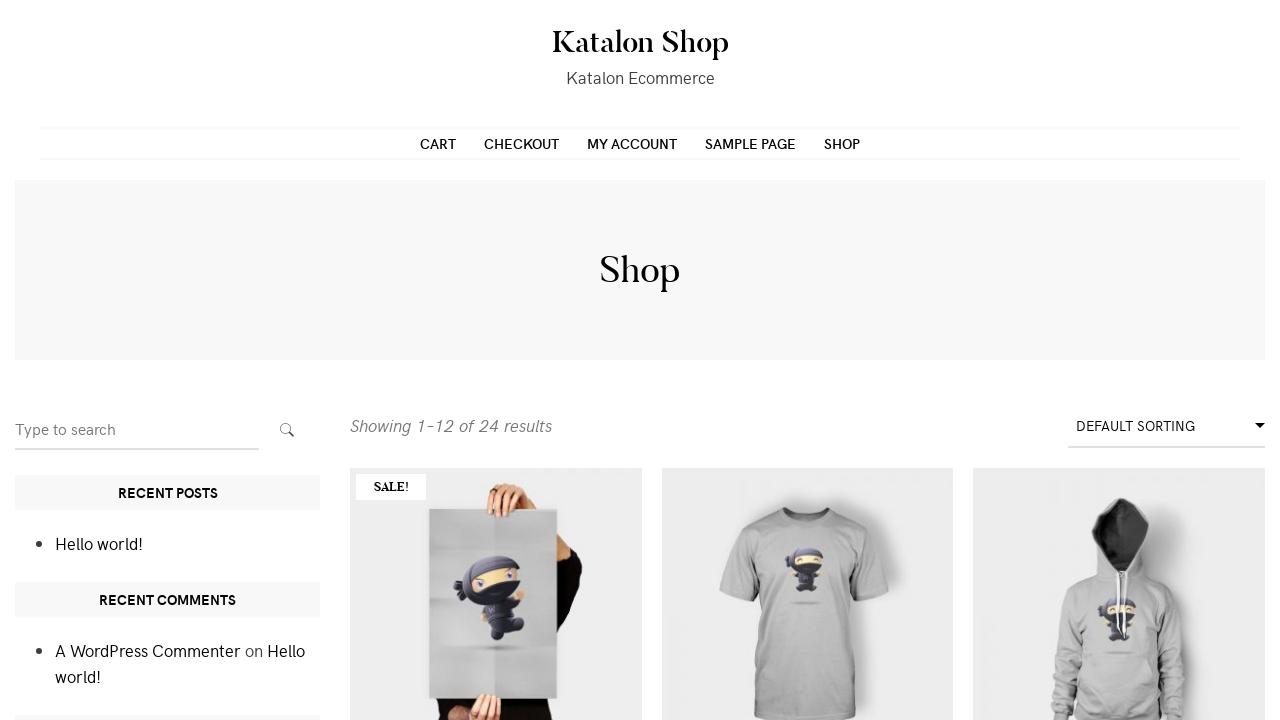

Navigated to https://cms.demo.katalon.com/
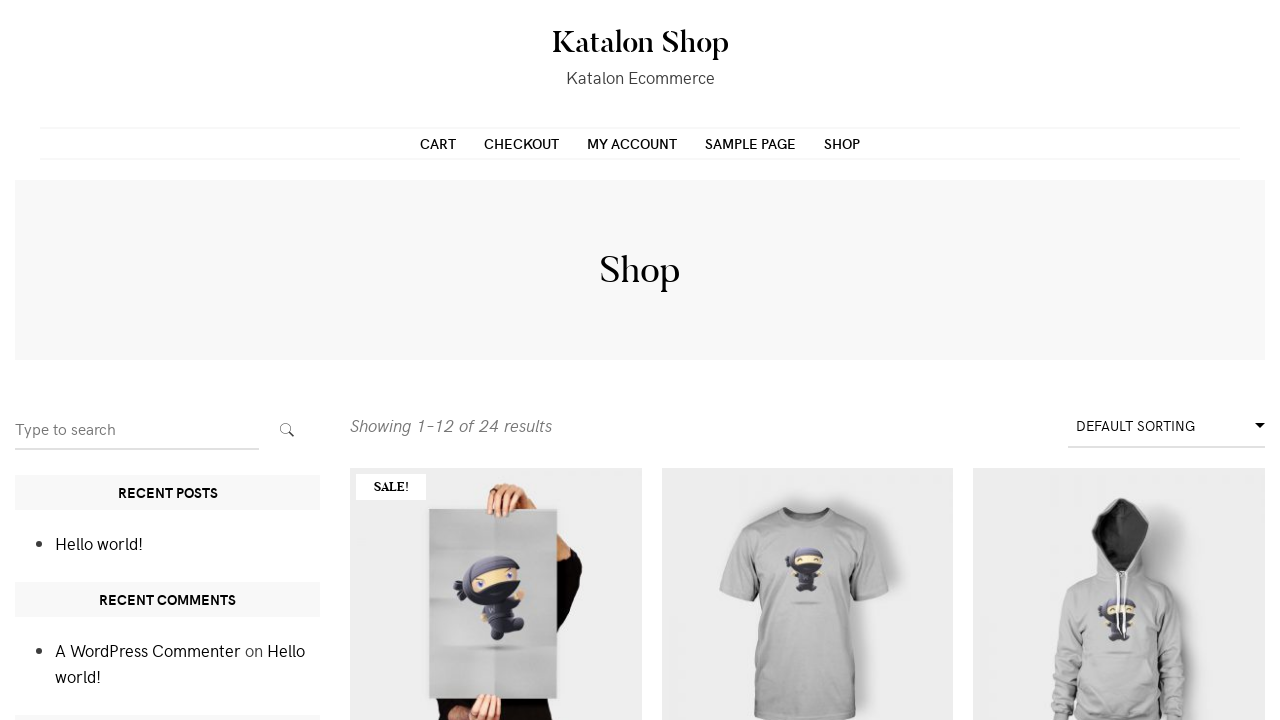

Located menu toggle element
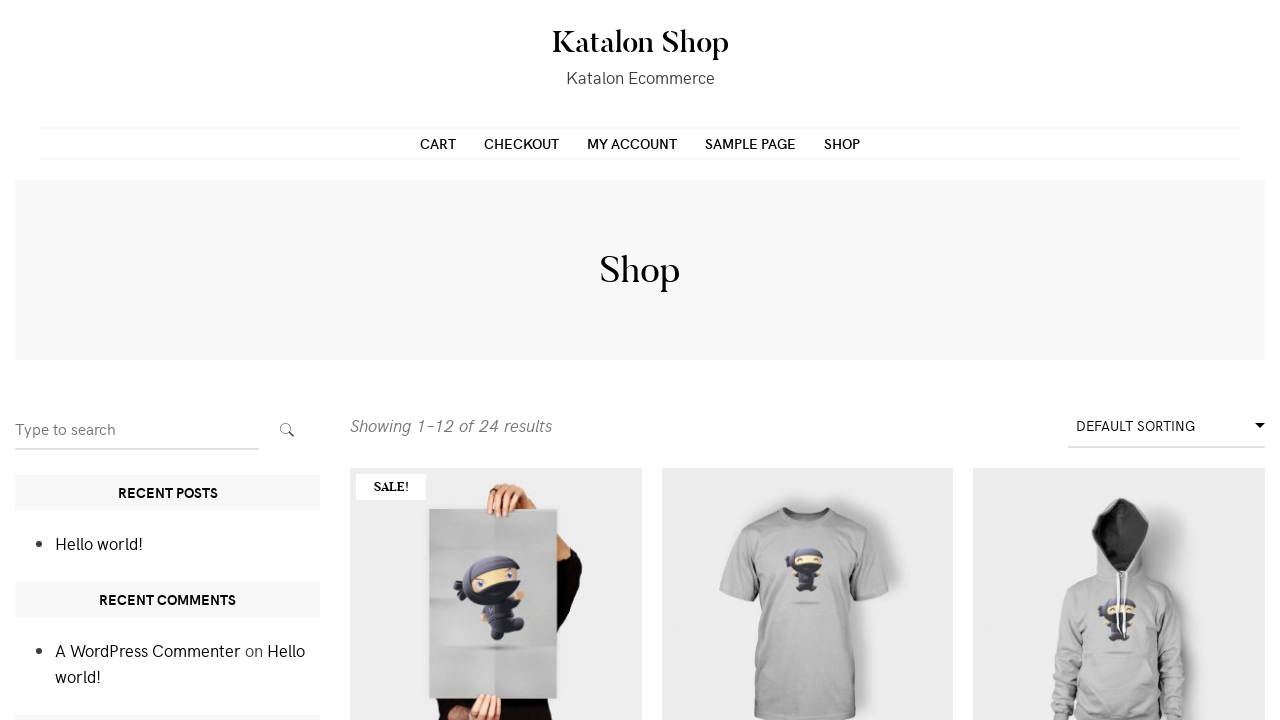

Checked menu toggle visibility at maximized viewport: False
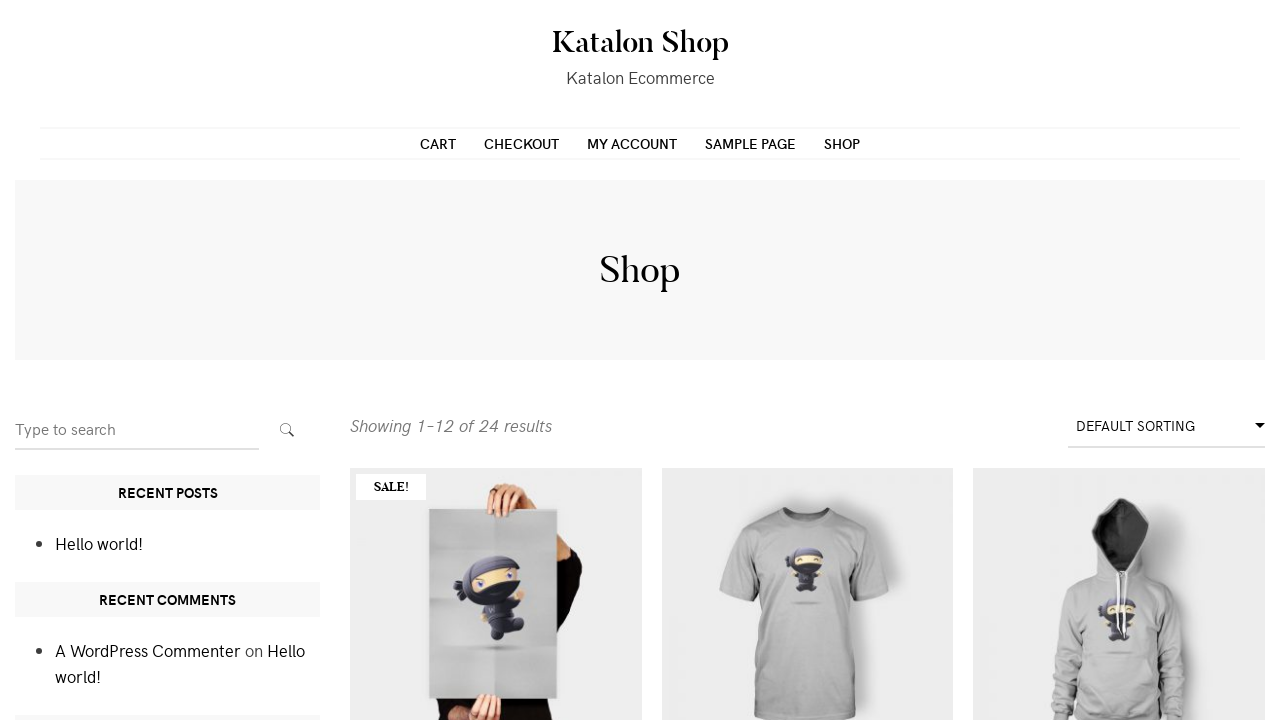

Resized viewport to 700x700
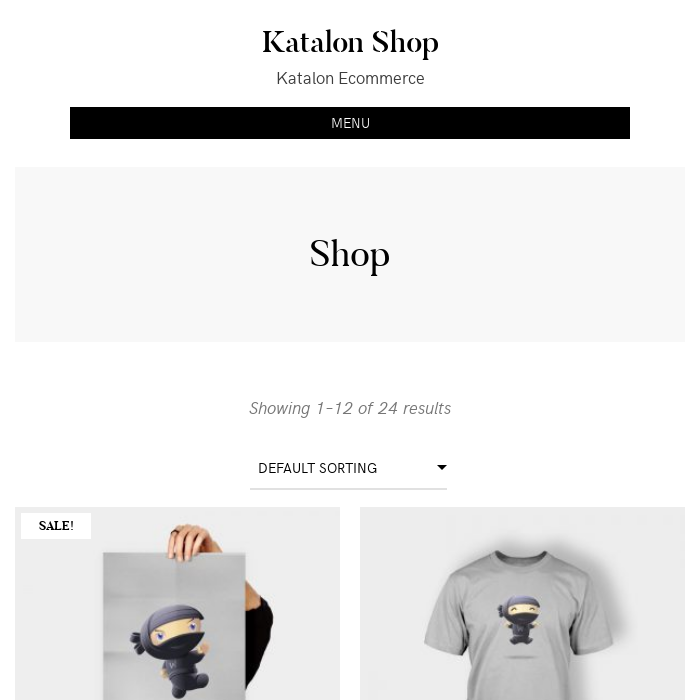

Checked menu toggle visibility at 700x700 viewport: True
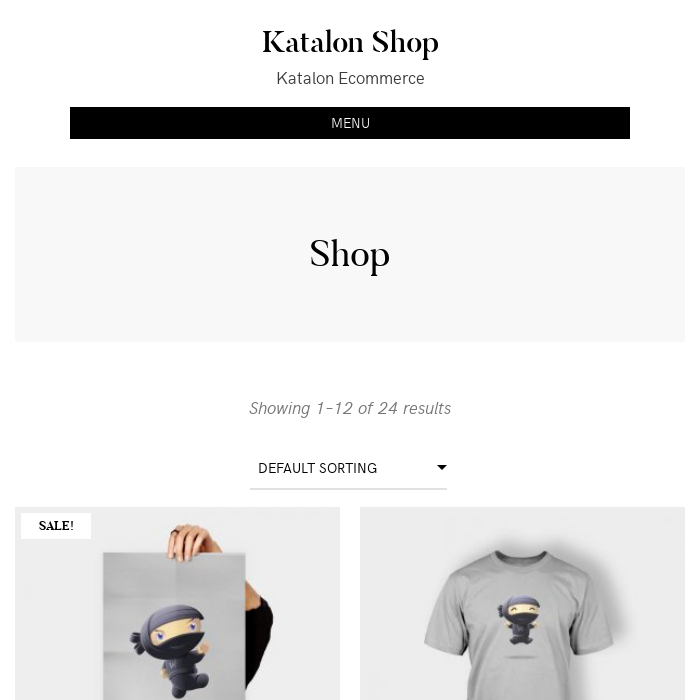

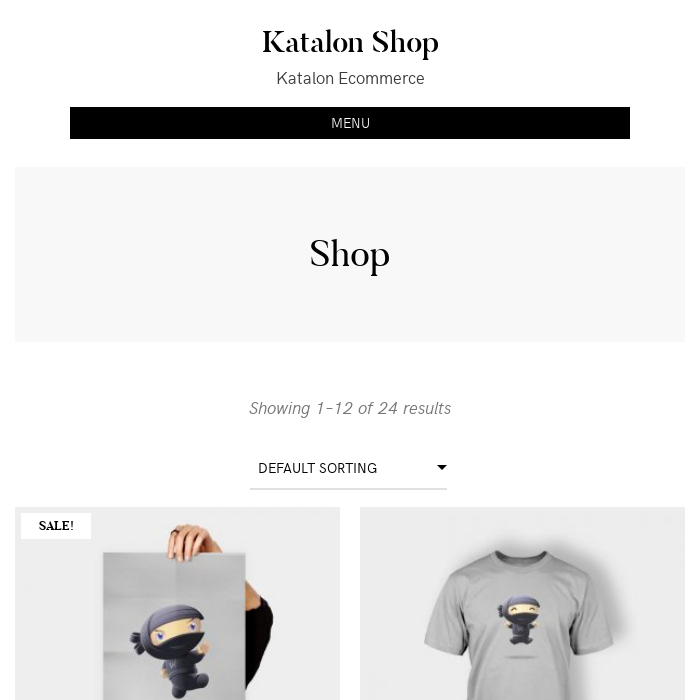